Navigates to the Tech With Tim website and waits for the page to load, verifying the page title is accessible

Starting URL: https://www.techwithtim.net/

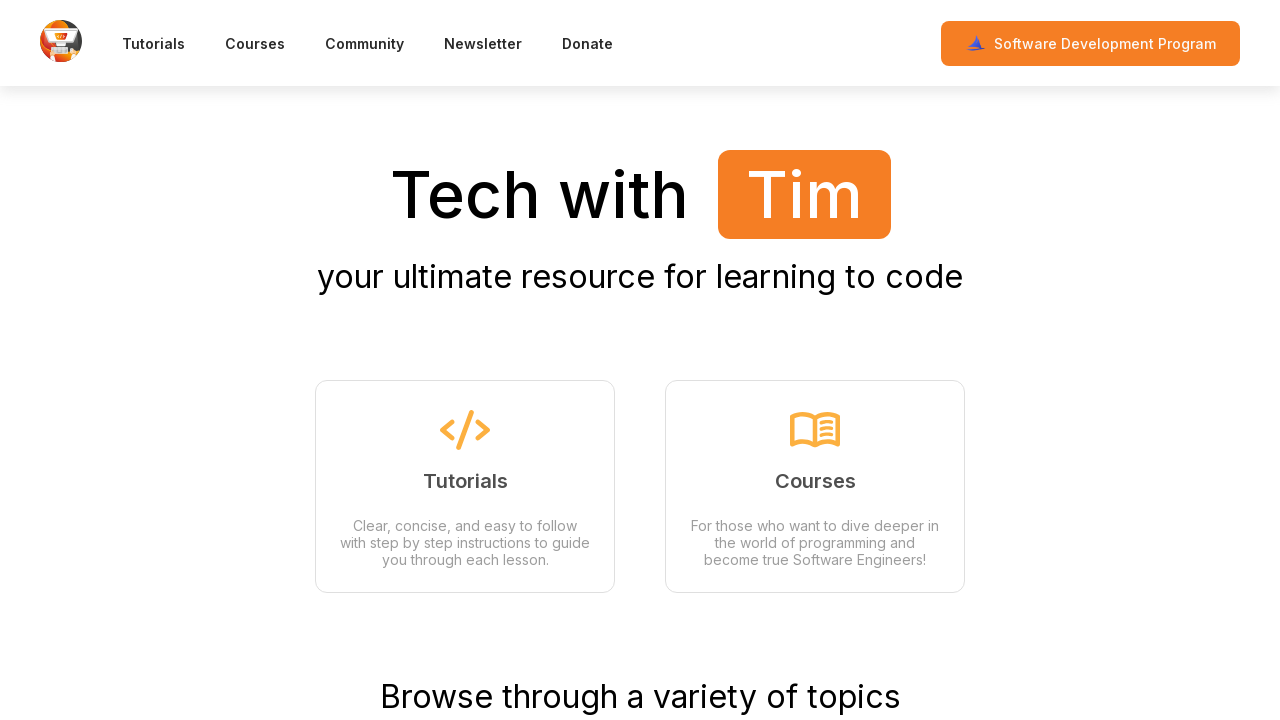

Waited for page to reach domcontentloaded state
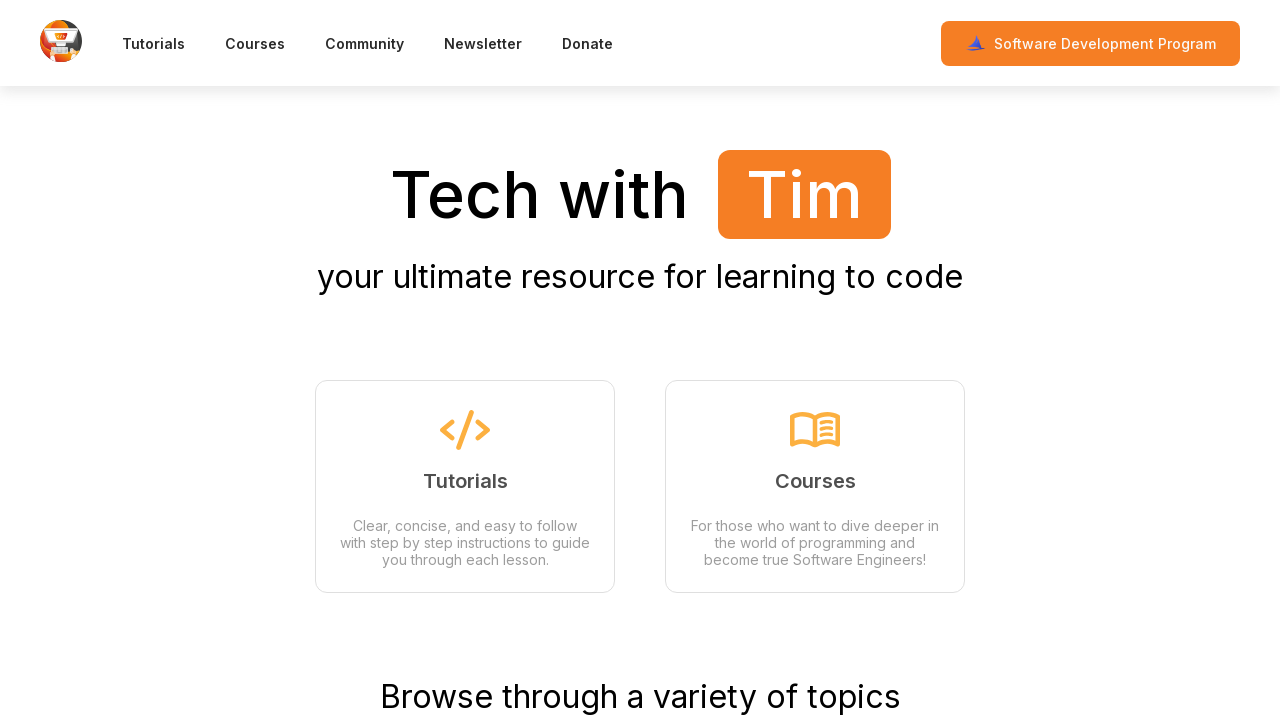

Retrieved page title to verify page loaded successfully
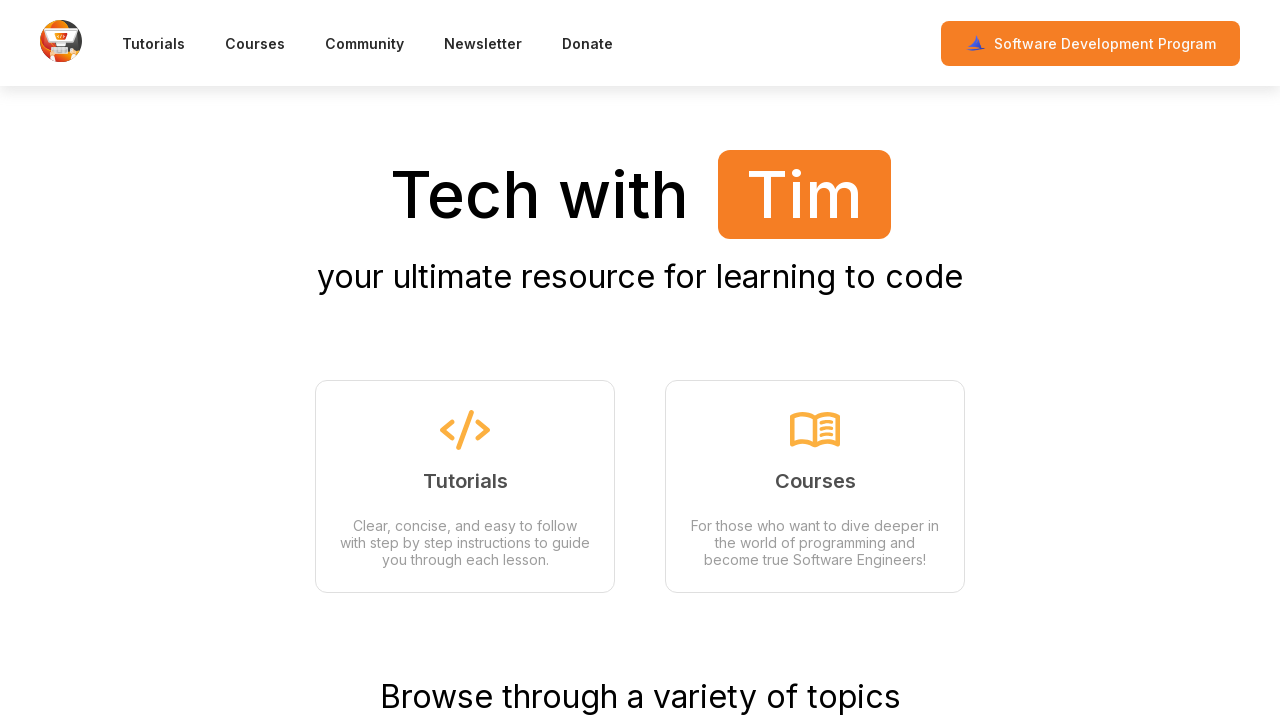

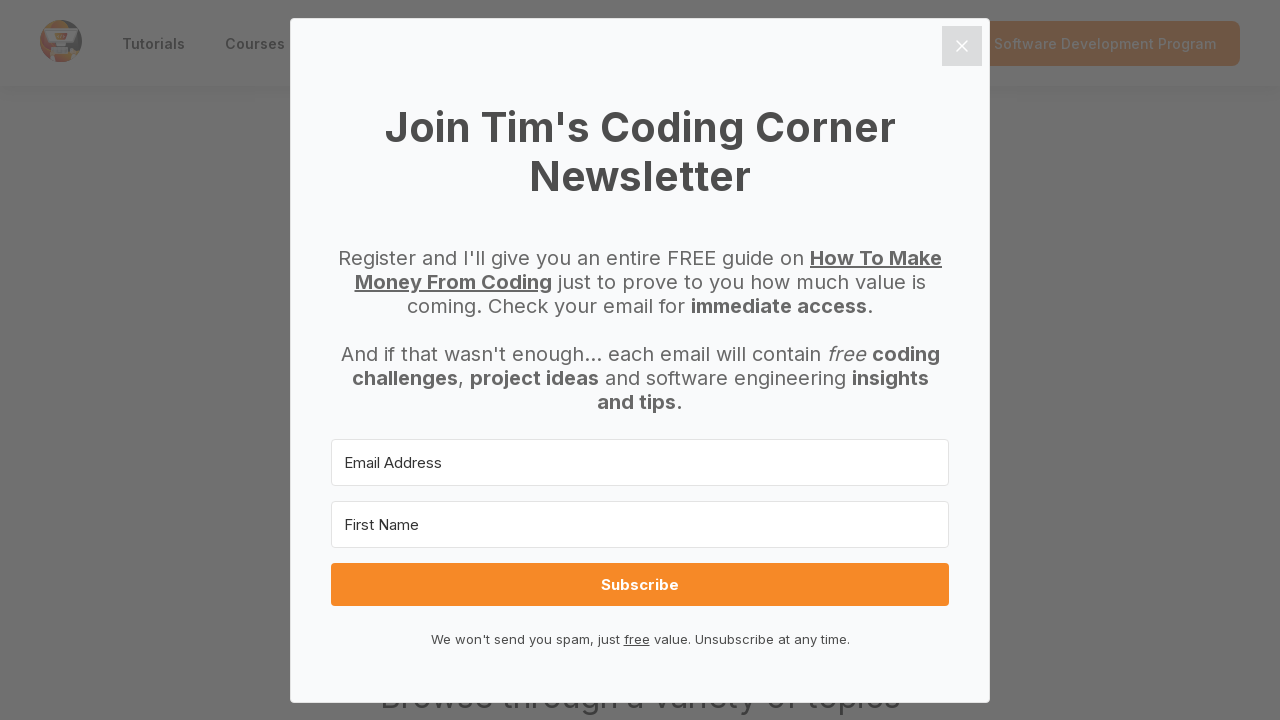